Opens the Sushiwok restaurant menu page for rolls in Voronezh and verifies the page loads

Starting URL: https://sushiwok.ru/voronezh/menu/rolly/

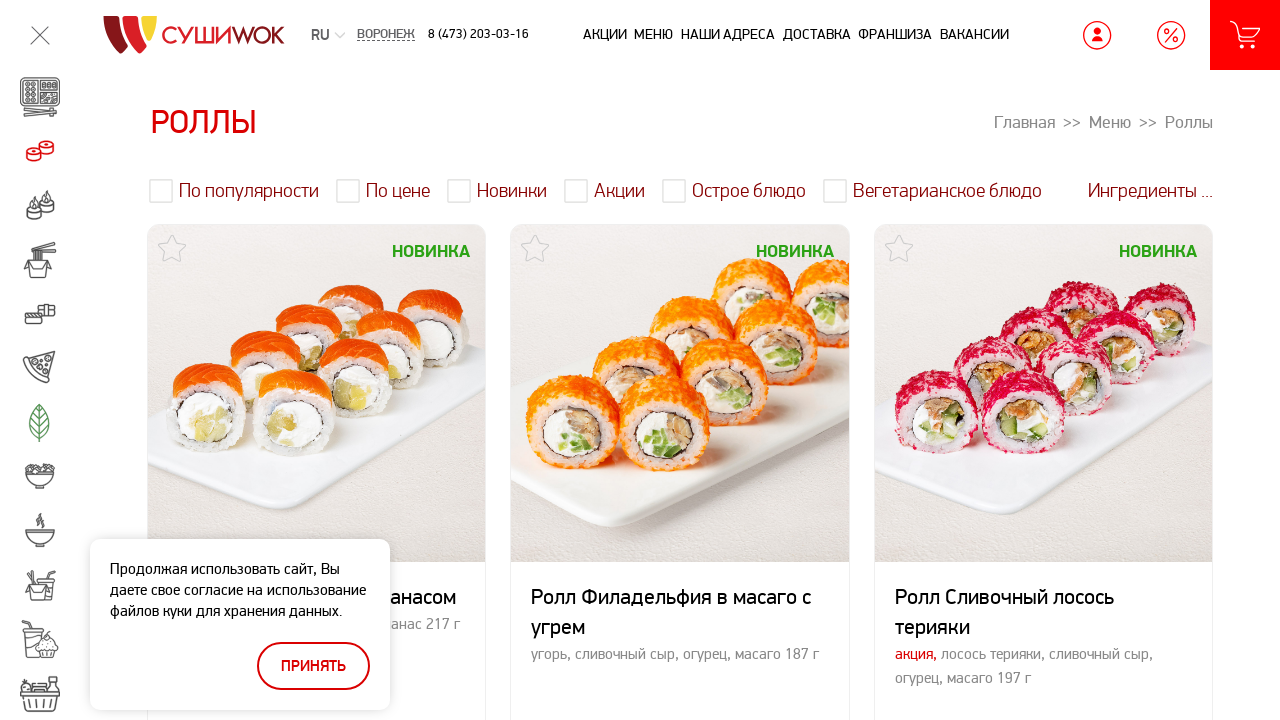

Waited for page DOM content to load
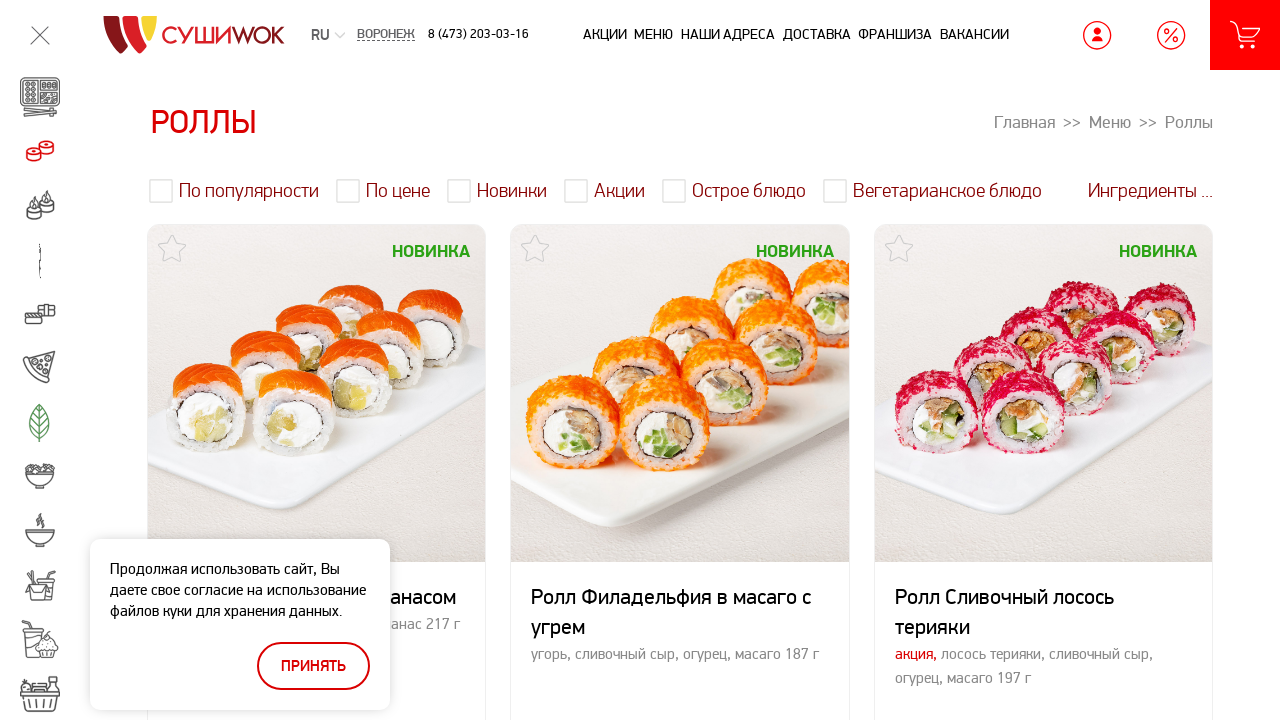

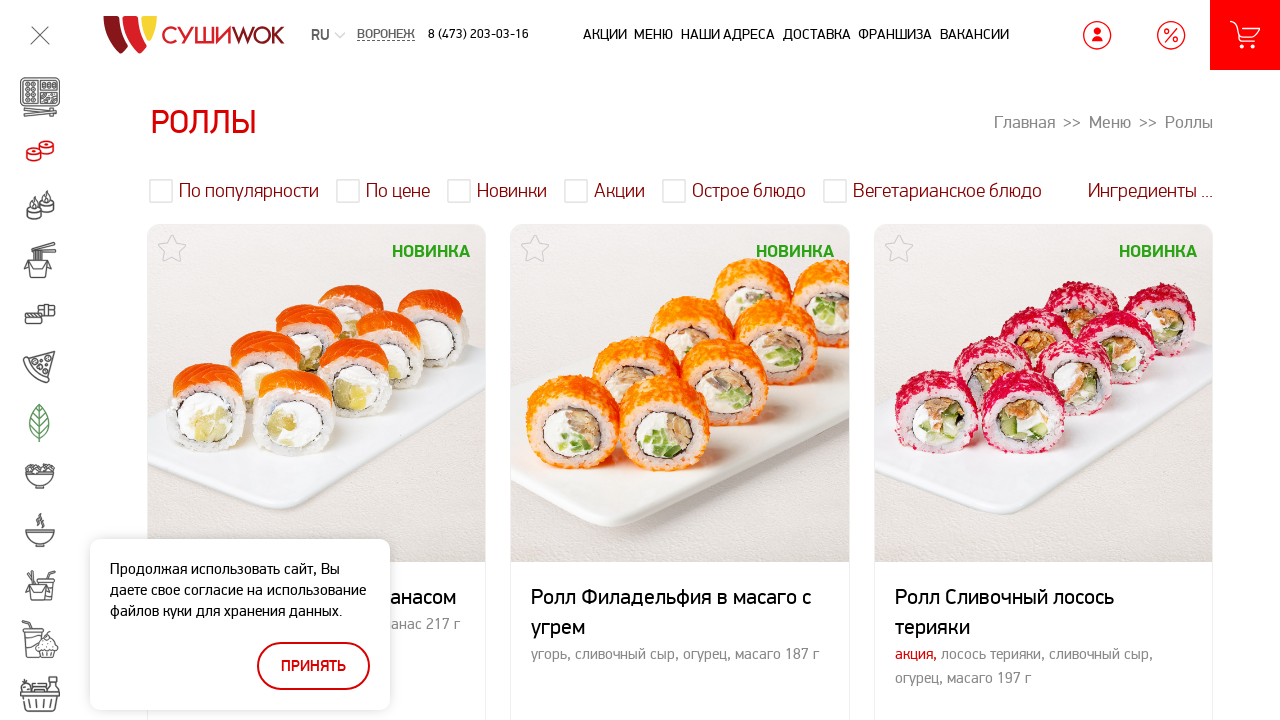